Navigates to the Hyphen Financial Services landing page and verifies the page title contains the expected text

Starting URL: https://www.hyphen.co.za/

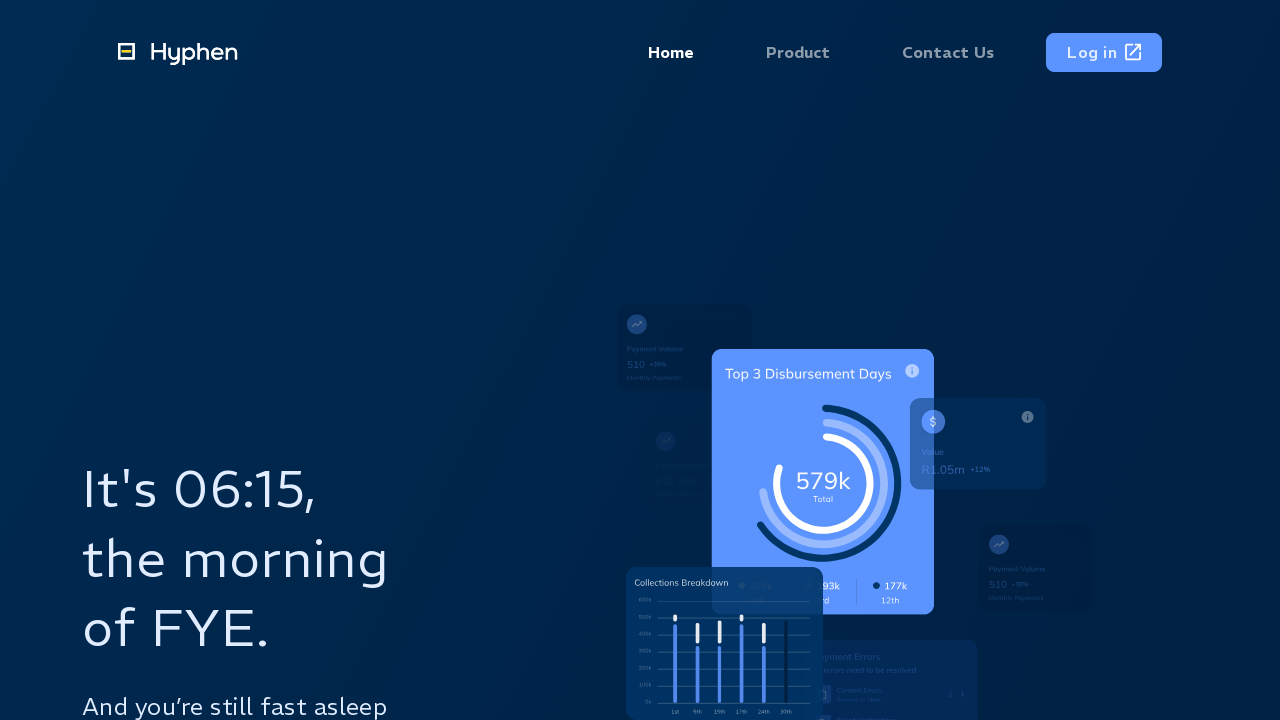

Navigated to Hyphen Financial Services landing page
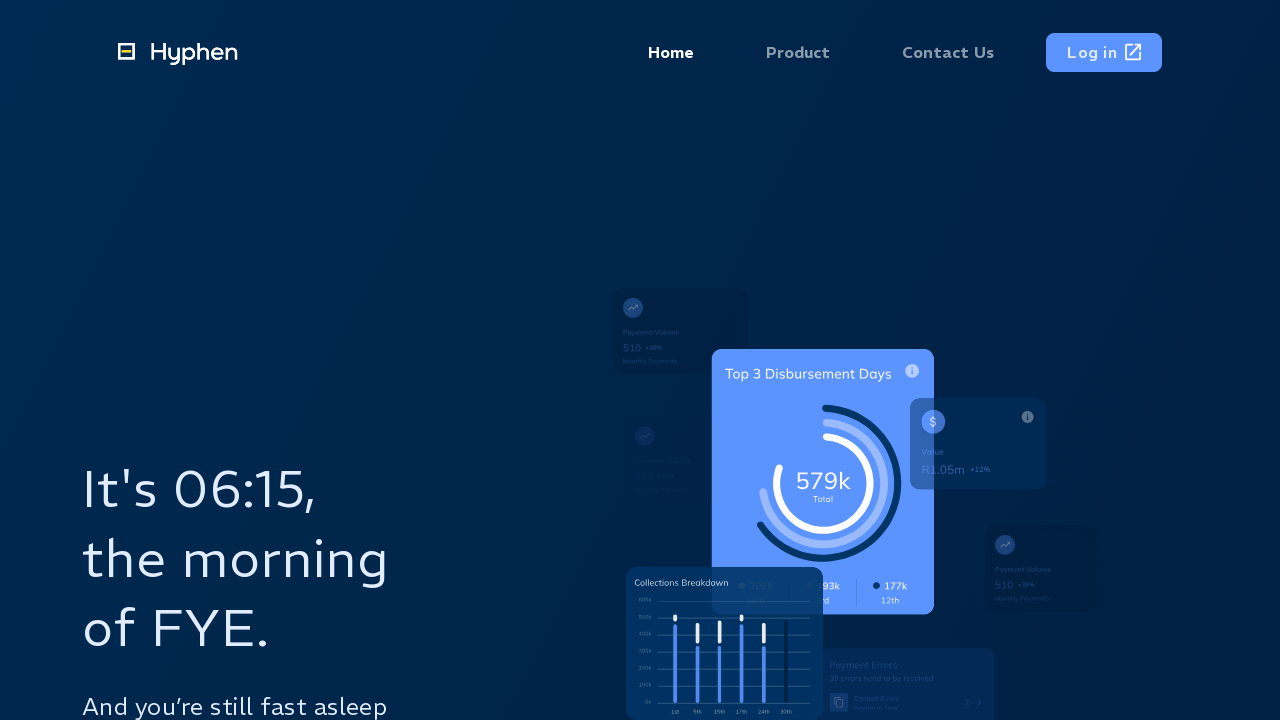

Verified page title contains 'Hyphen Financial Services'
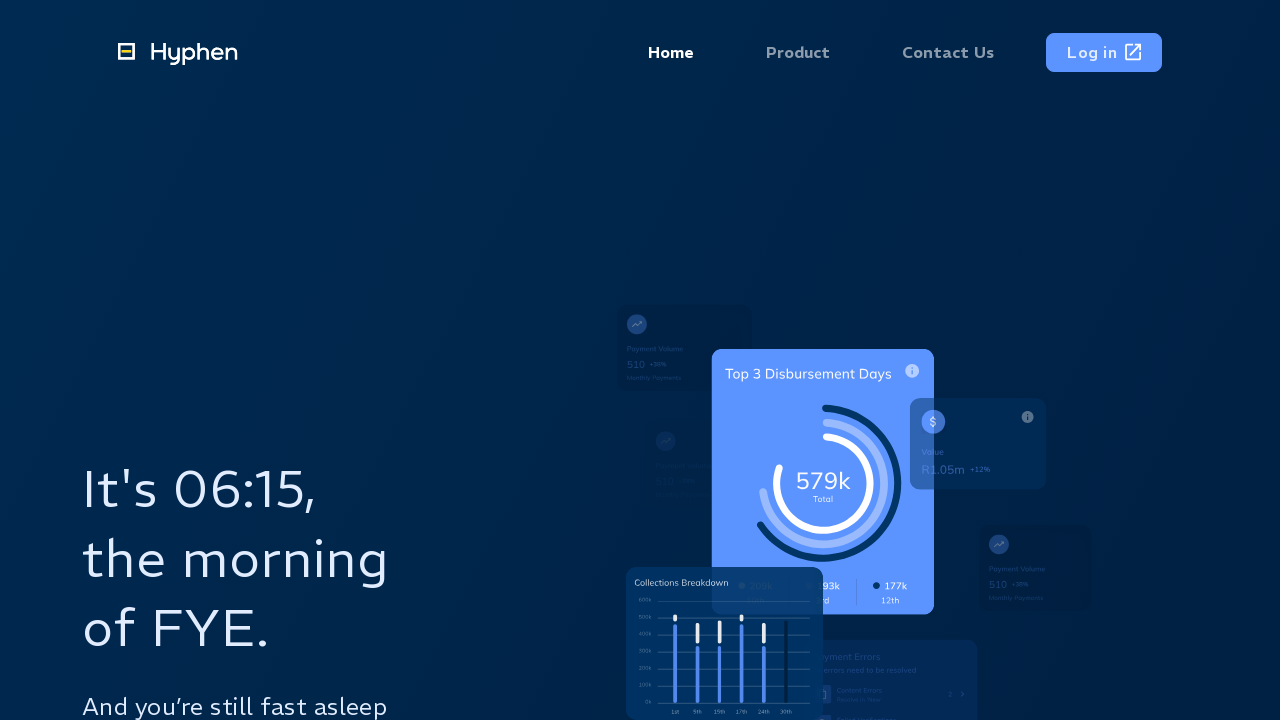

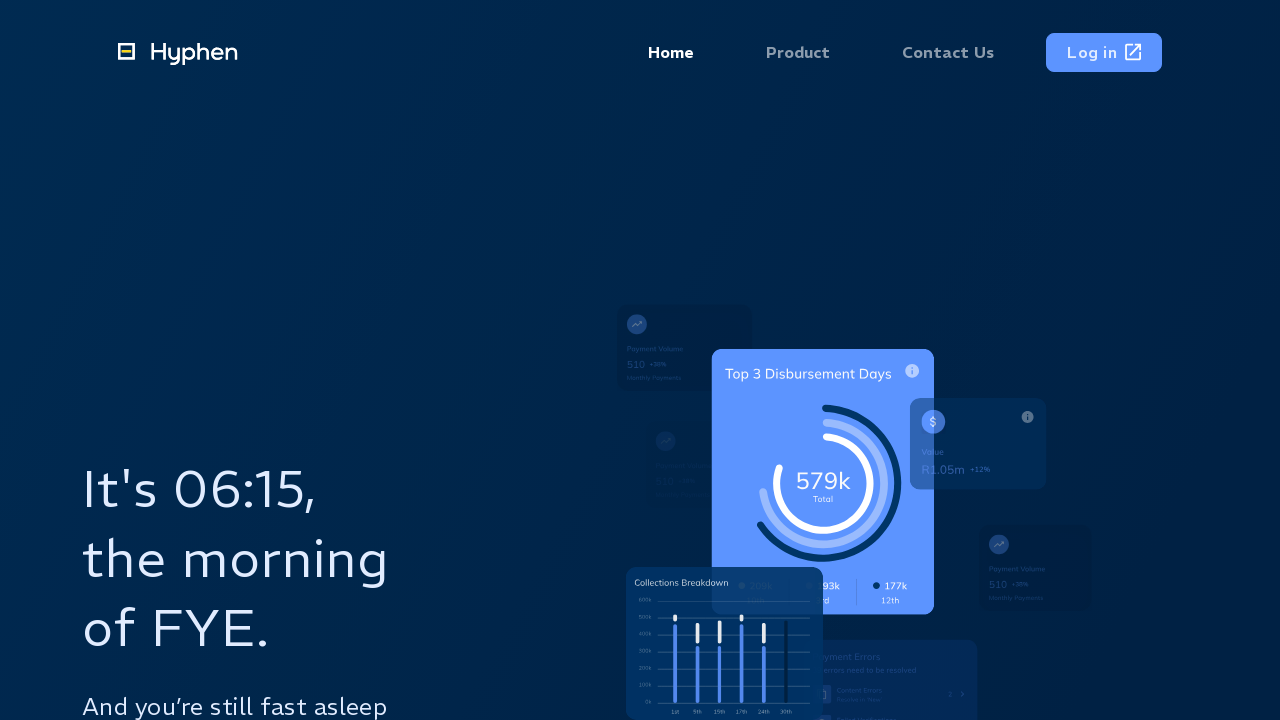